Tests entering text into the textarea field and verifies the input value

Starting URL: https://cac-tat.s3.eu-central-1.amazonaws.com/index.html

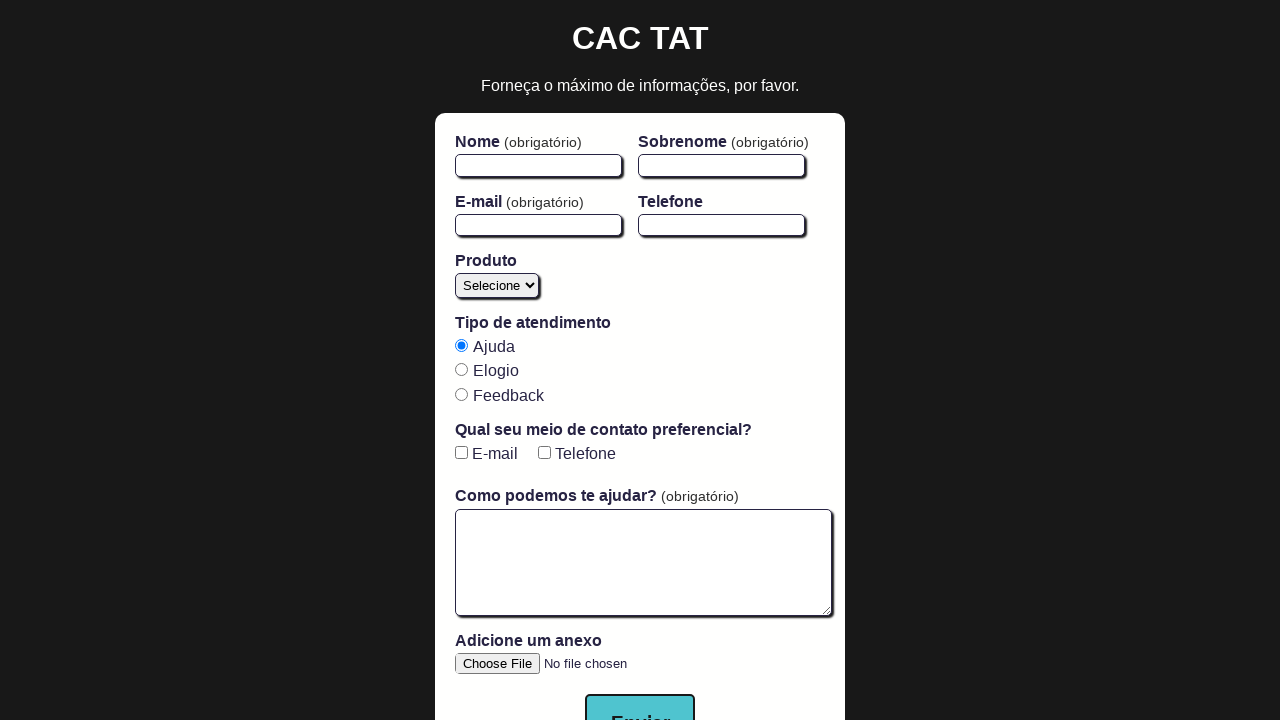

Navigated to test page
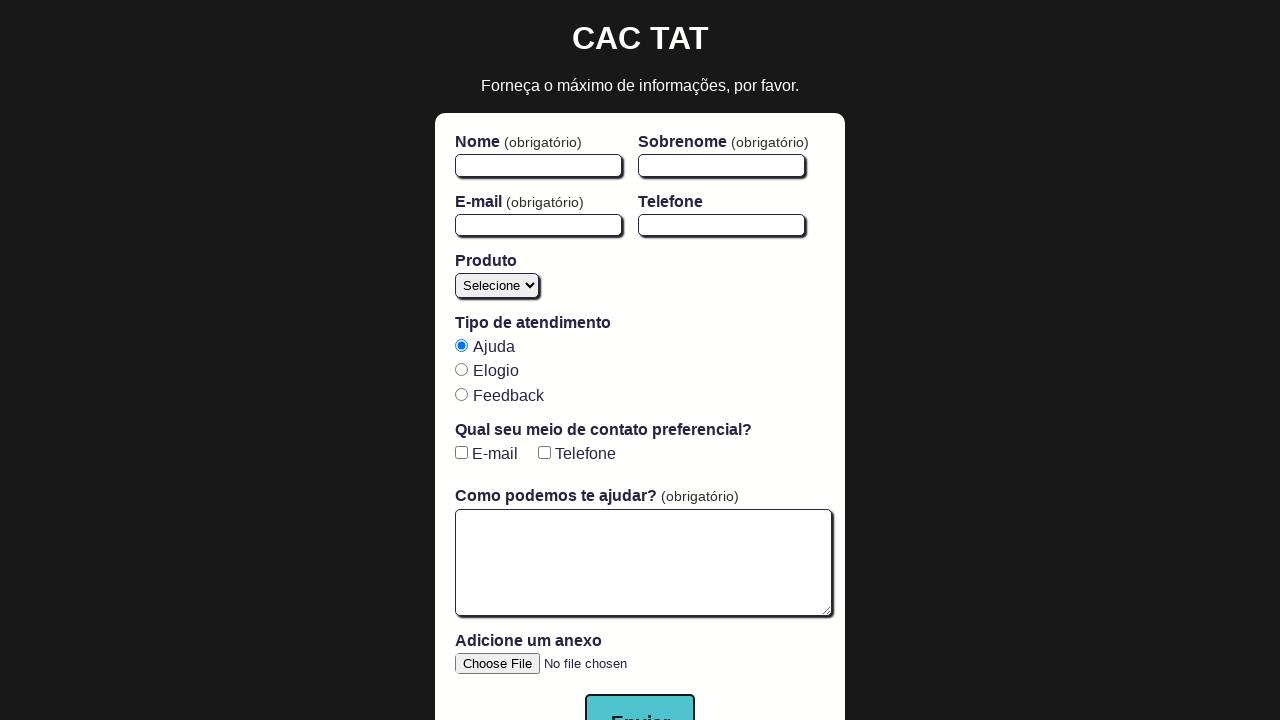

Filled textarea with test message on #open-text-area
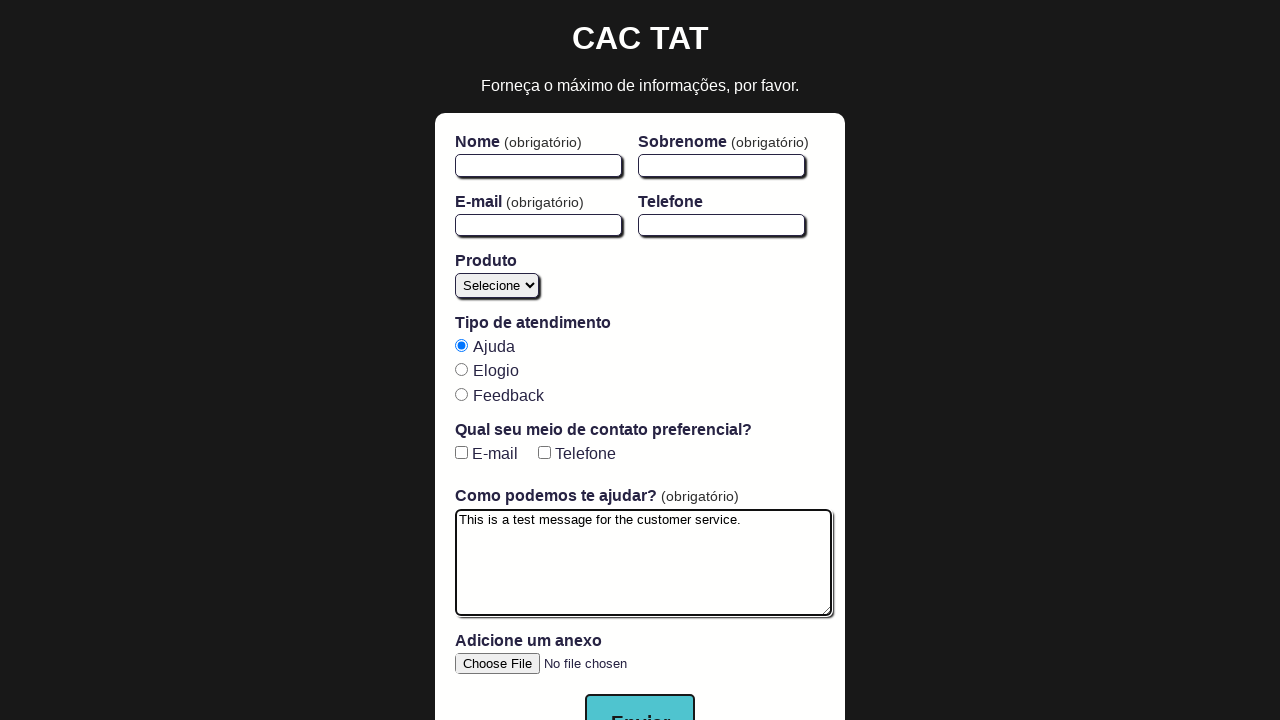

Verified textarea input value matches the entered text
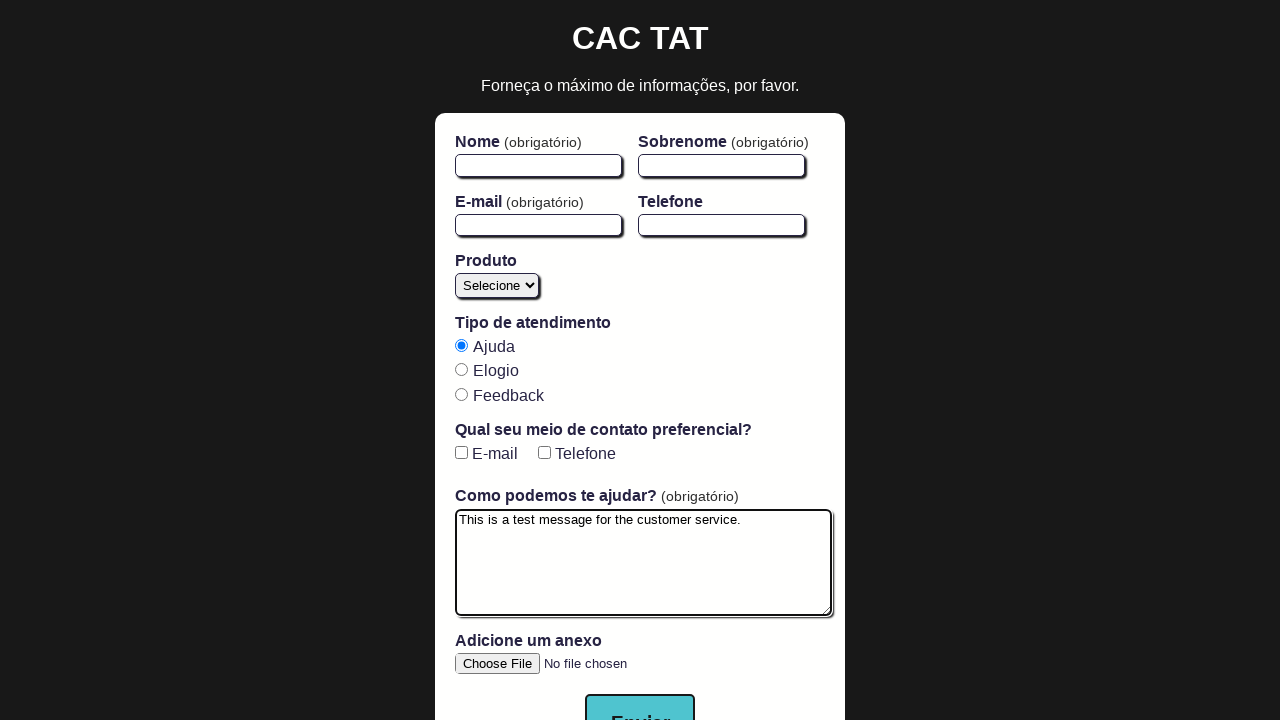

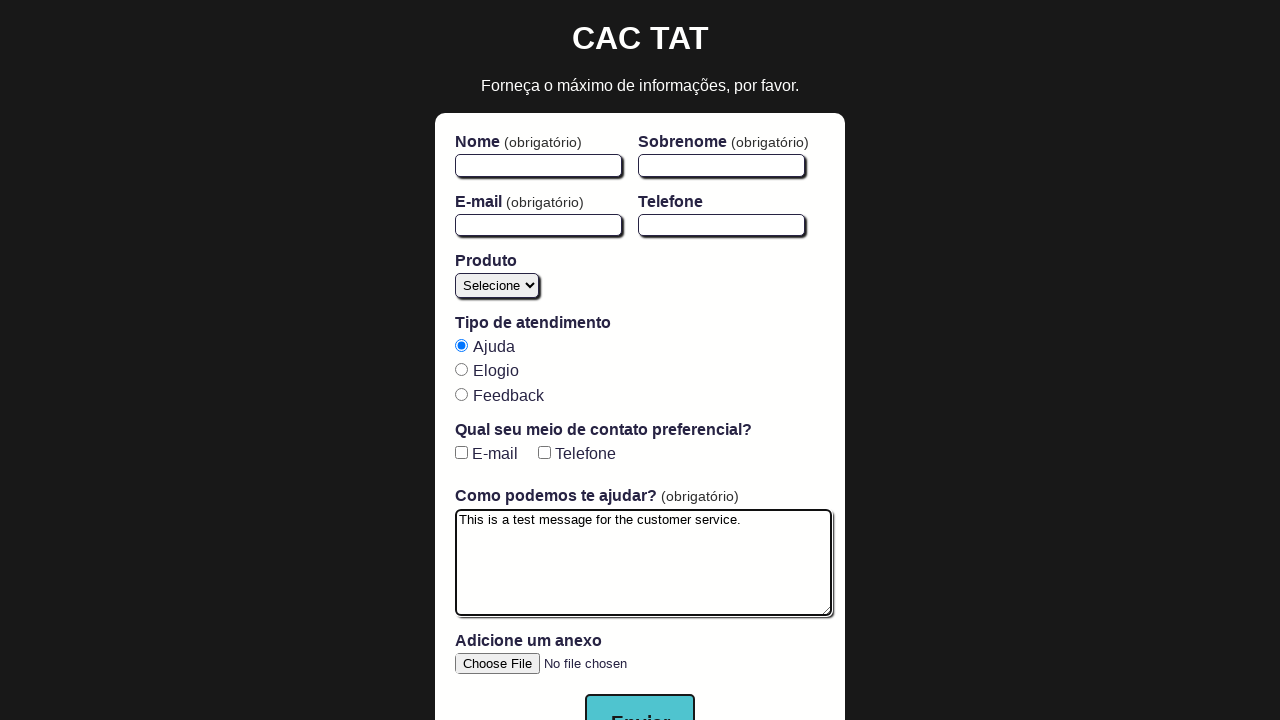